Navigates to RedBus website and waits for the page to load (original script takes a screenshot, but we focus on the navigation action)

Starting URL: https://www.redbus.in/

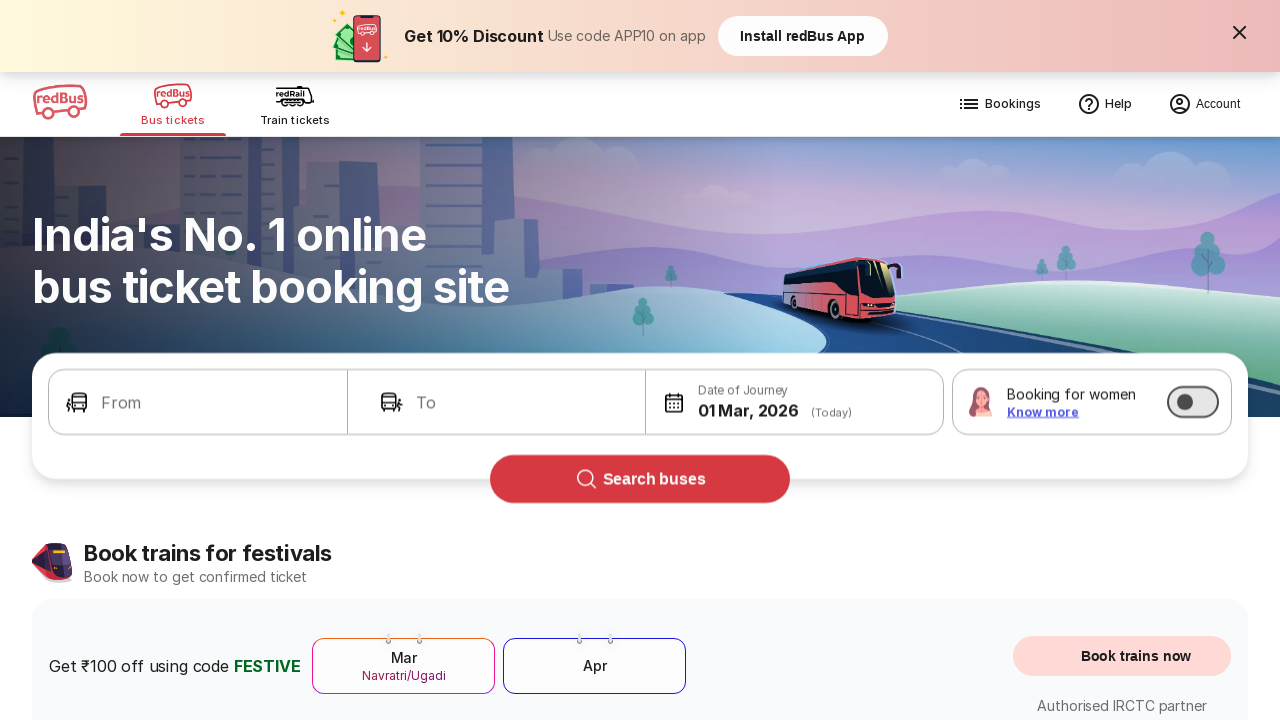

Navigated to RedBus website (https://www.redbus.in/)
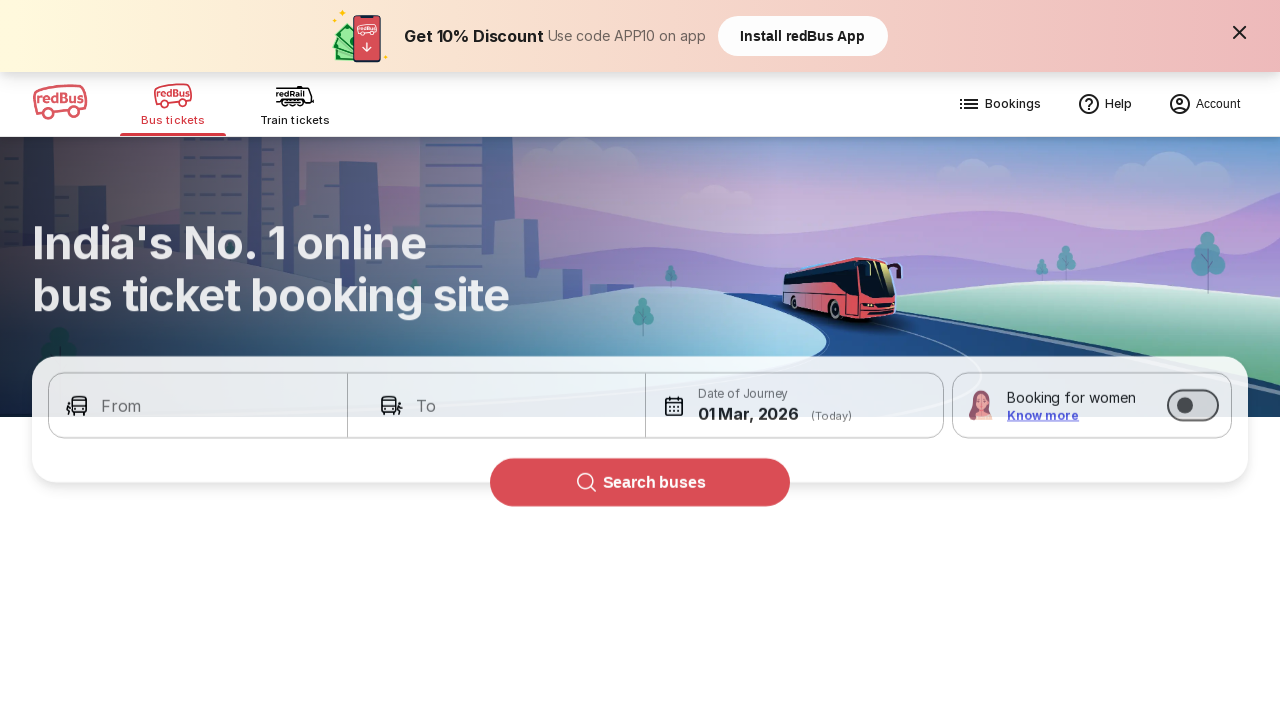

Page fully loaded and network idle state reached
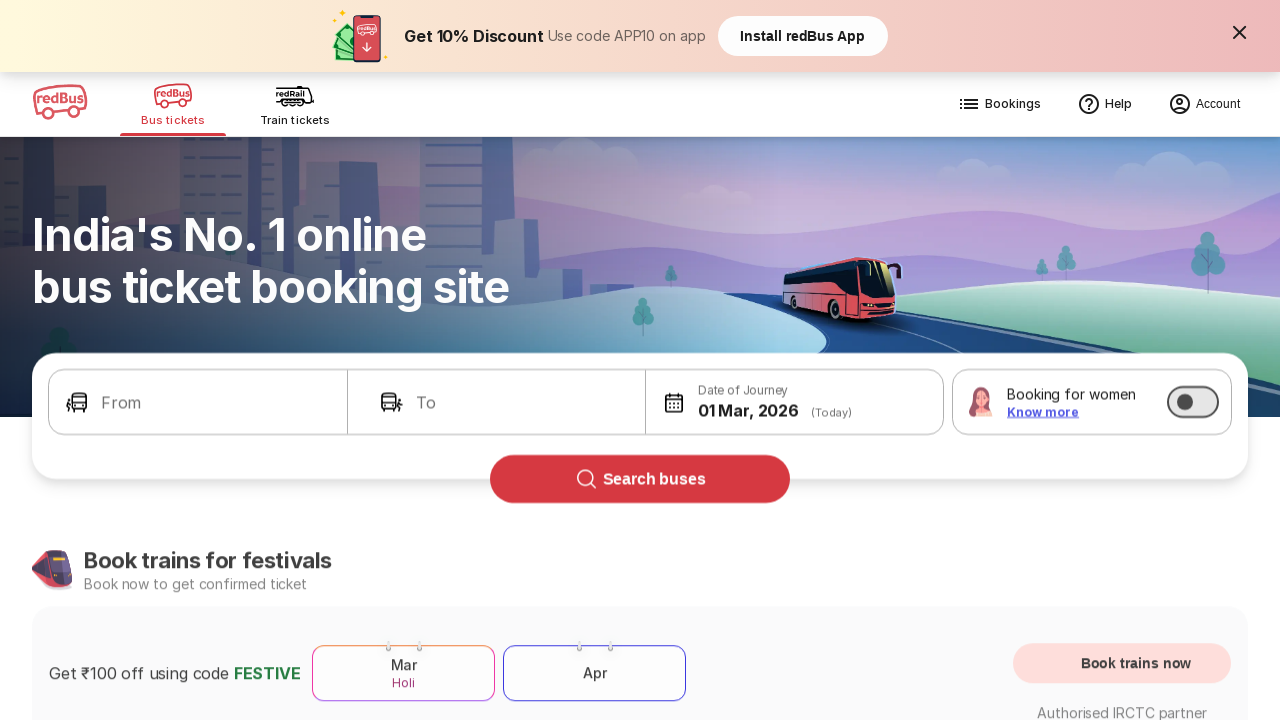

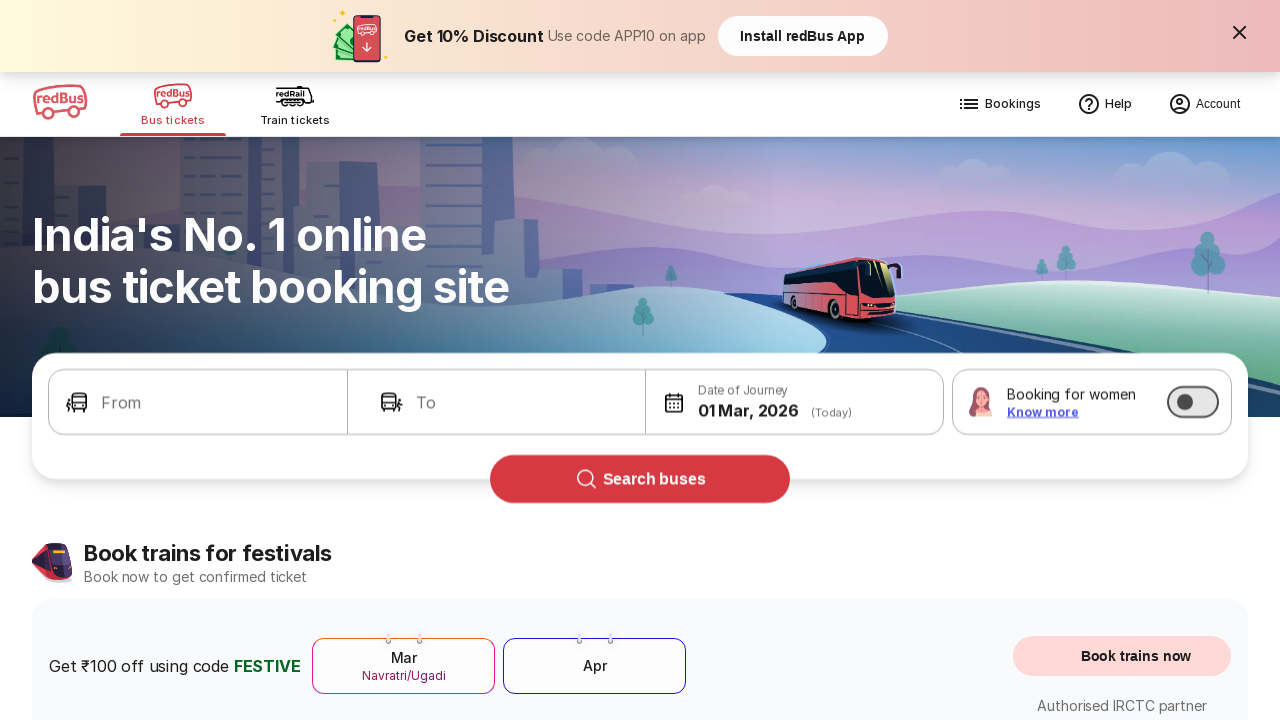